Tests adding a product to shopping cart as a guest user without logging in

Starting URL: https://demoblaze.com/

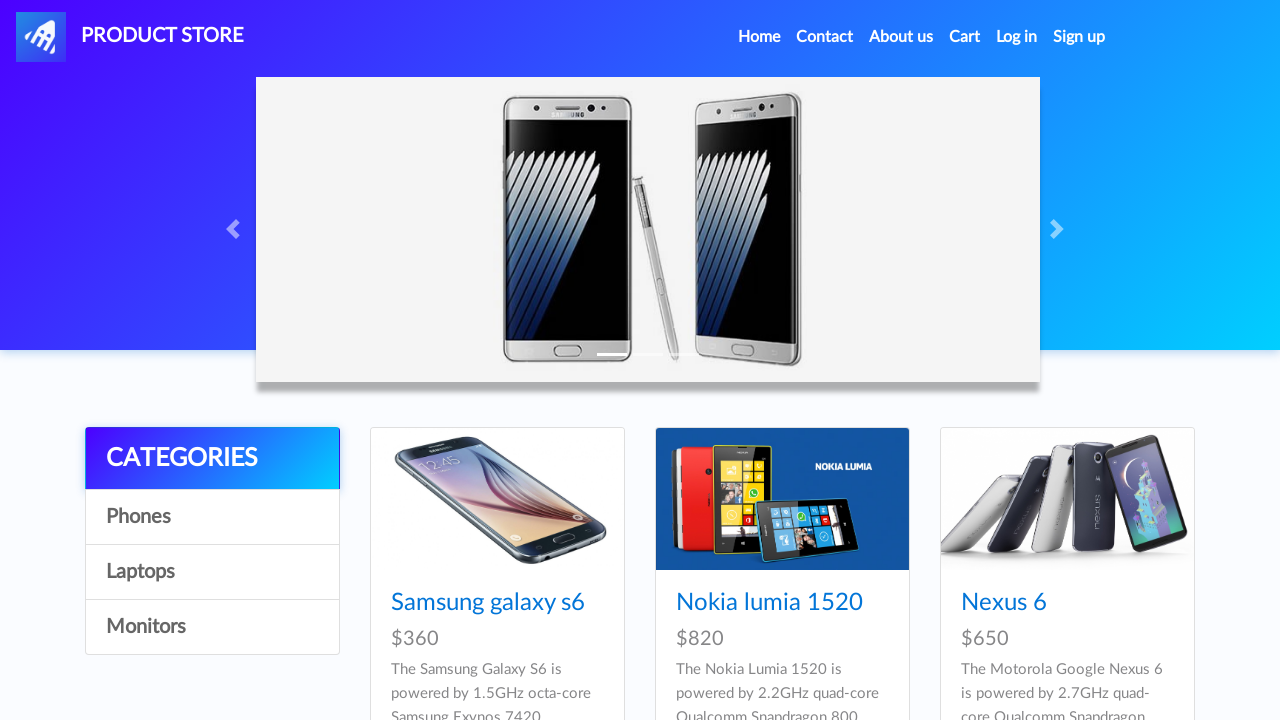

Clicked on the first product in the catalog at (497, 499) on xpath=//div[@id='tbodyid']/div[1]//a/img
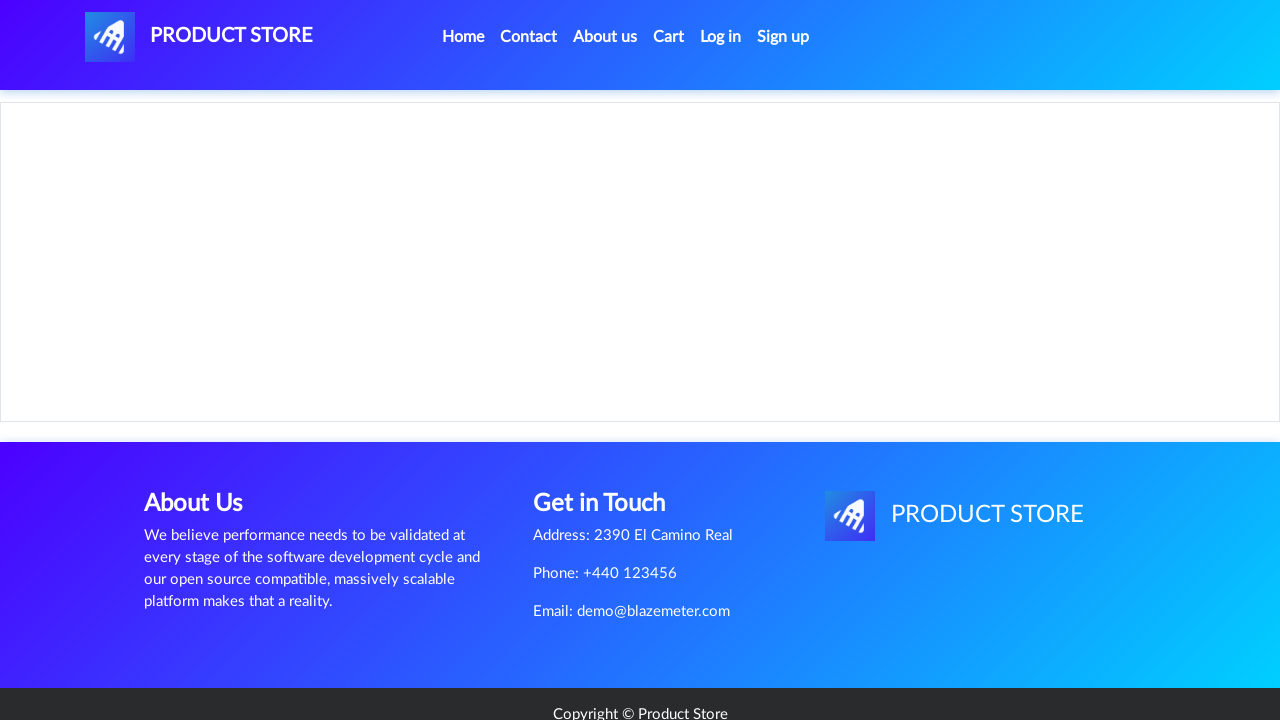

Waited 2 seconds for product page to load
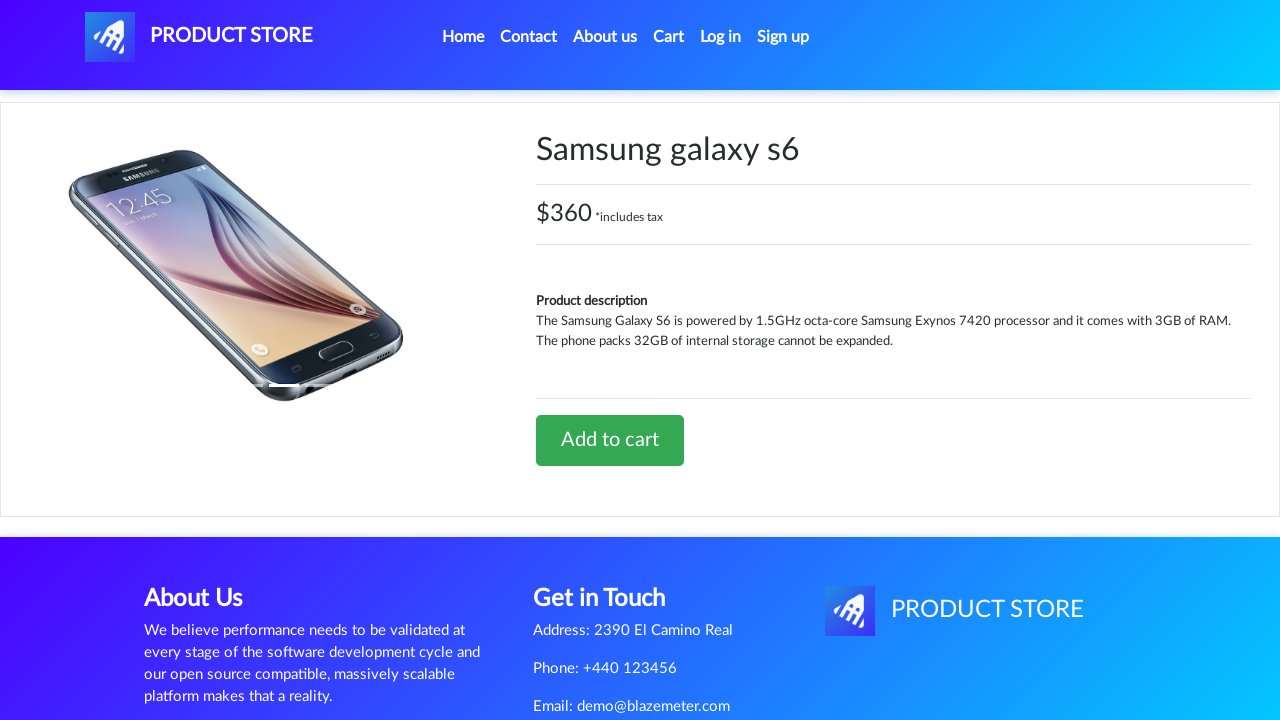

Clicked 'Add to cart' button at (610, 440) on xpath=//a[text()='Add to cart']
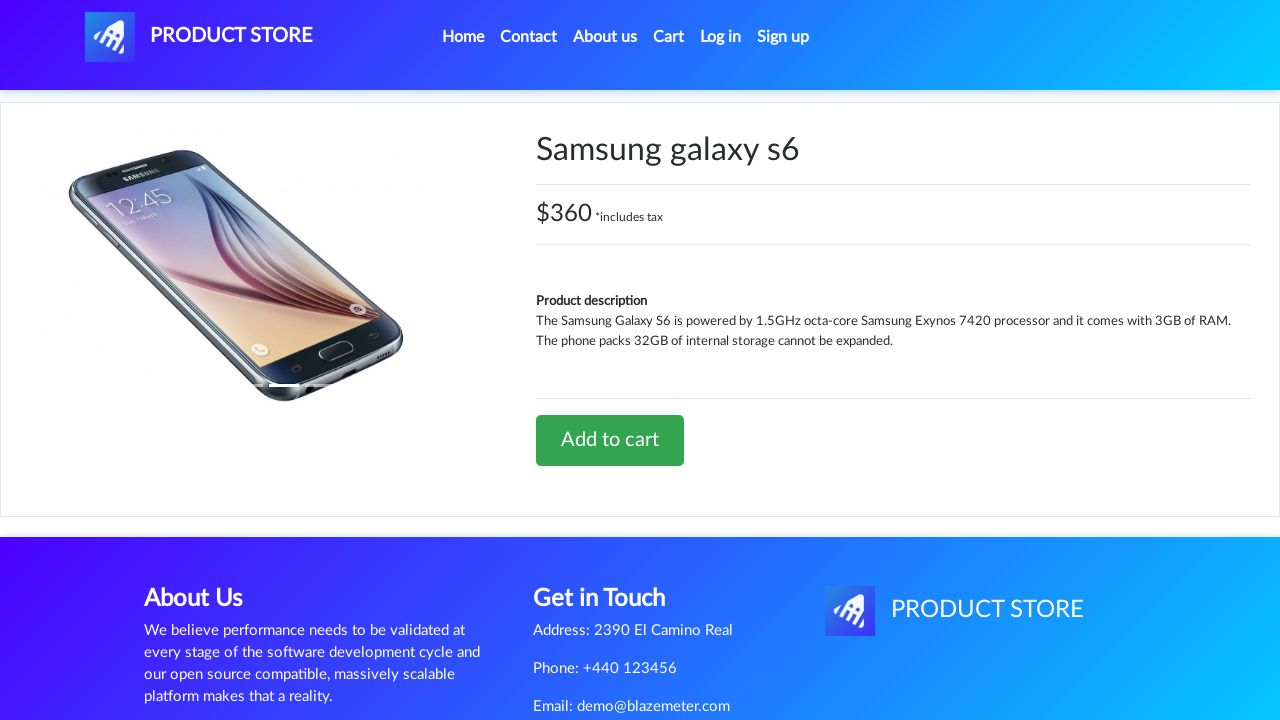

Set up alert dialog handler to accept confirmations
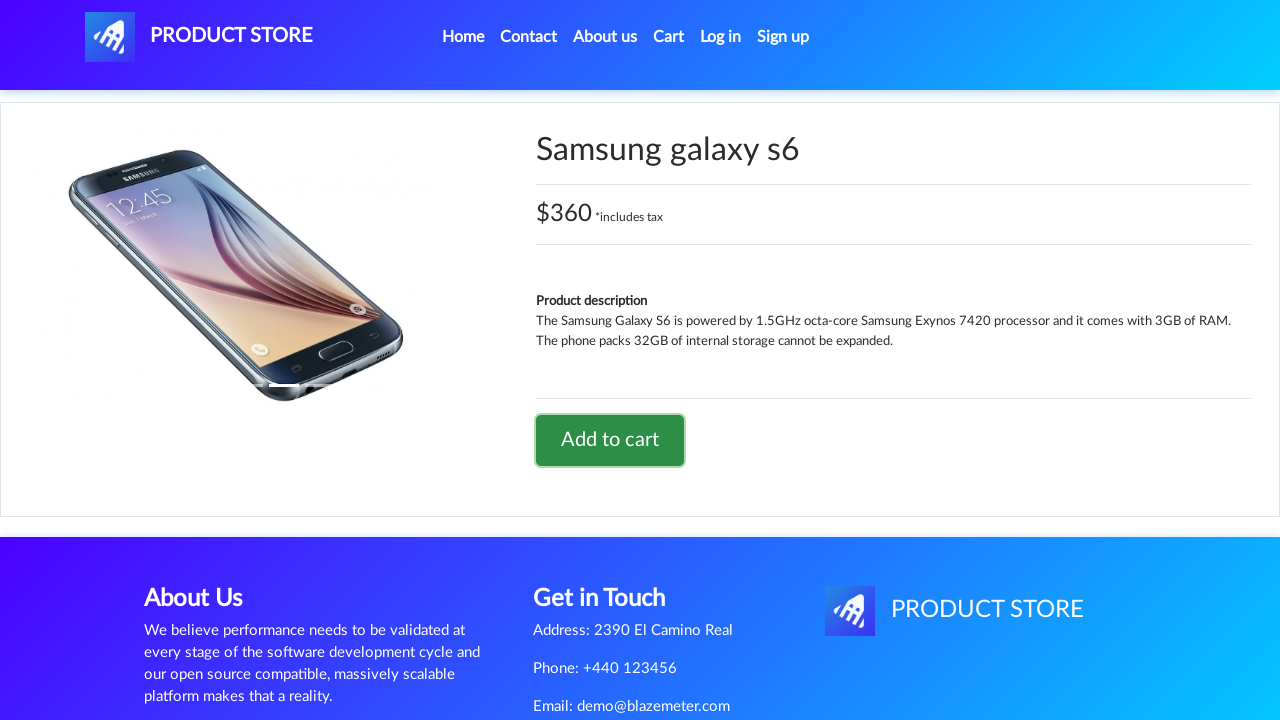

Clicked 'Cart' link to navigate to shopping cart at (669, 37) on xpath=//a[text()='Cart']
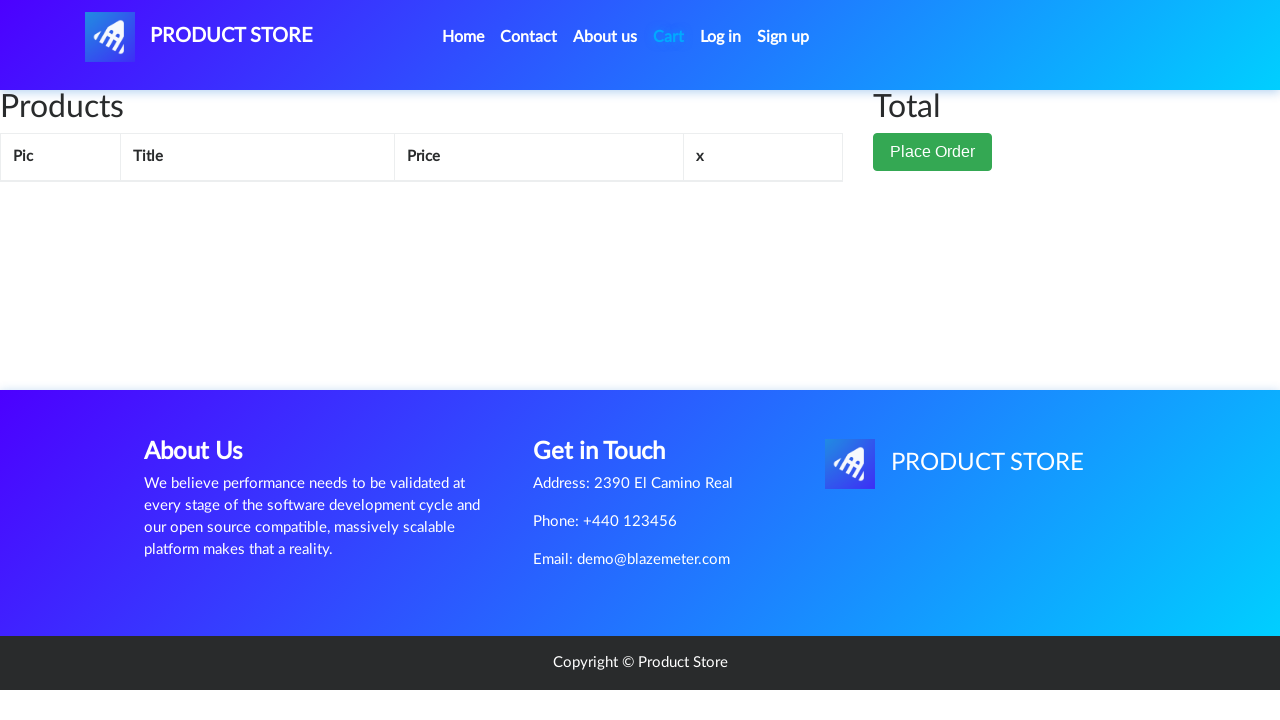

Product successfully added to cart and cart page loaded
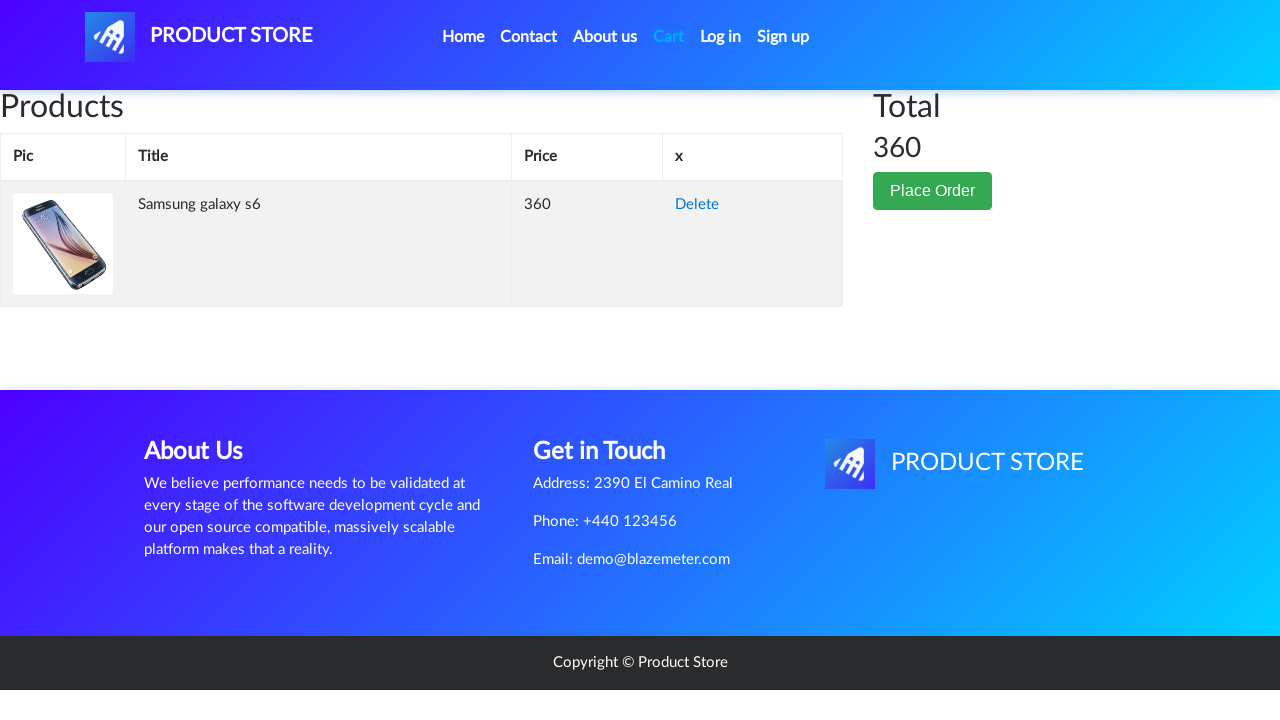

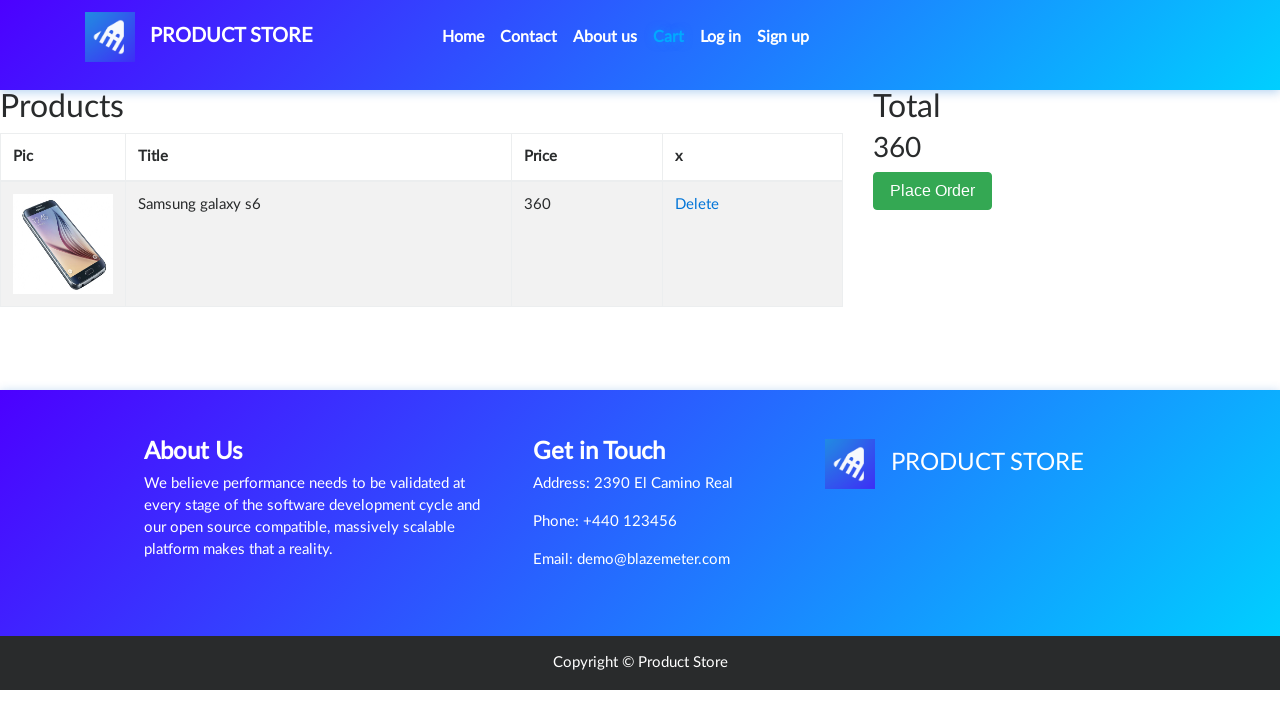